Tests deselecting the second checkbox by clicking it and verifying it becomes unchecked

Starting URL: http://the-internet.herokuapp.com/checkboxes

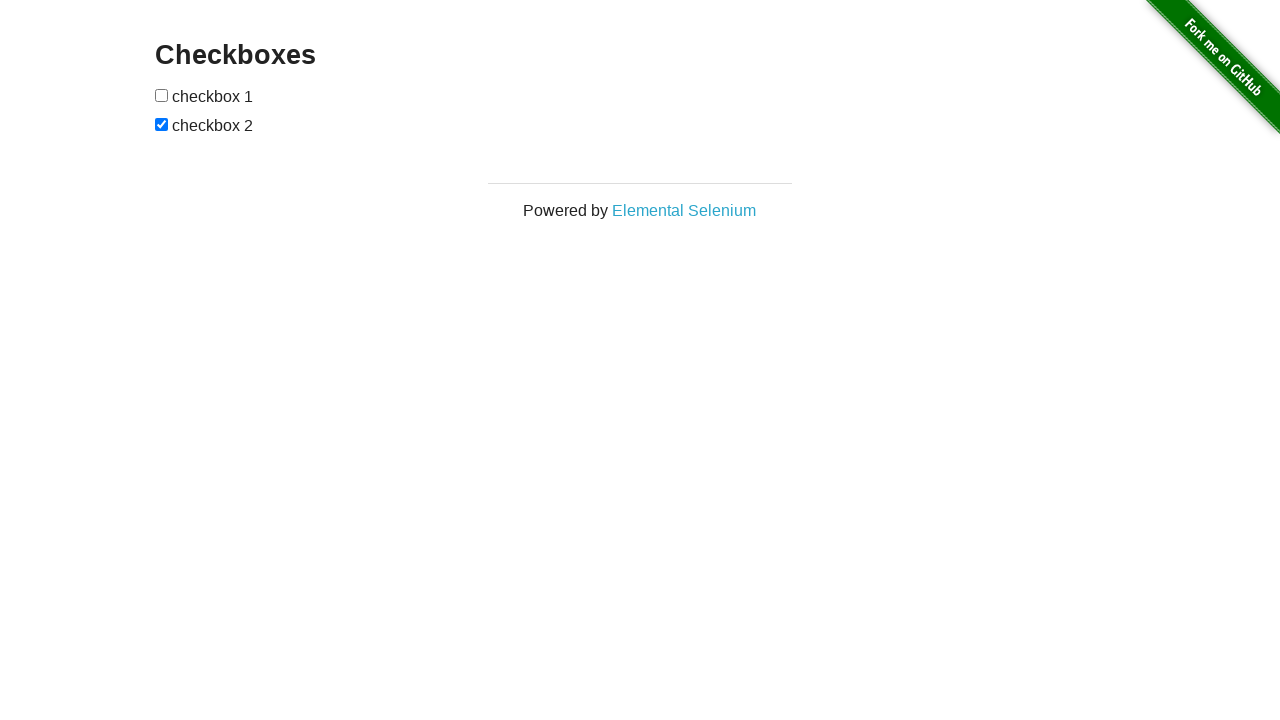

Navigated to checkboxes page
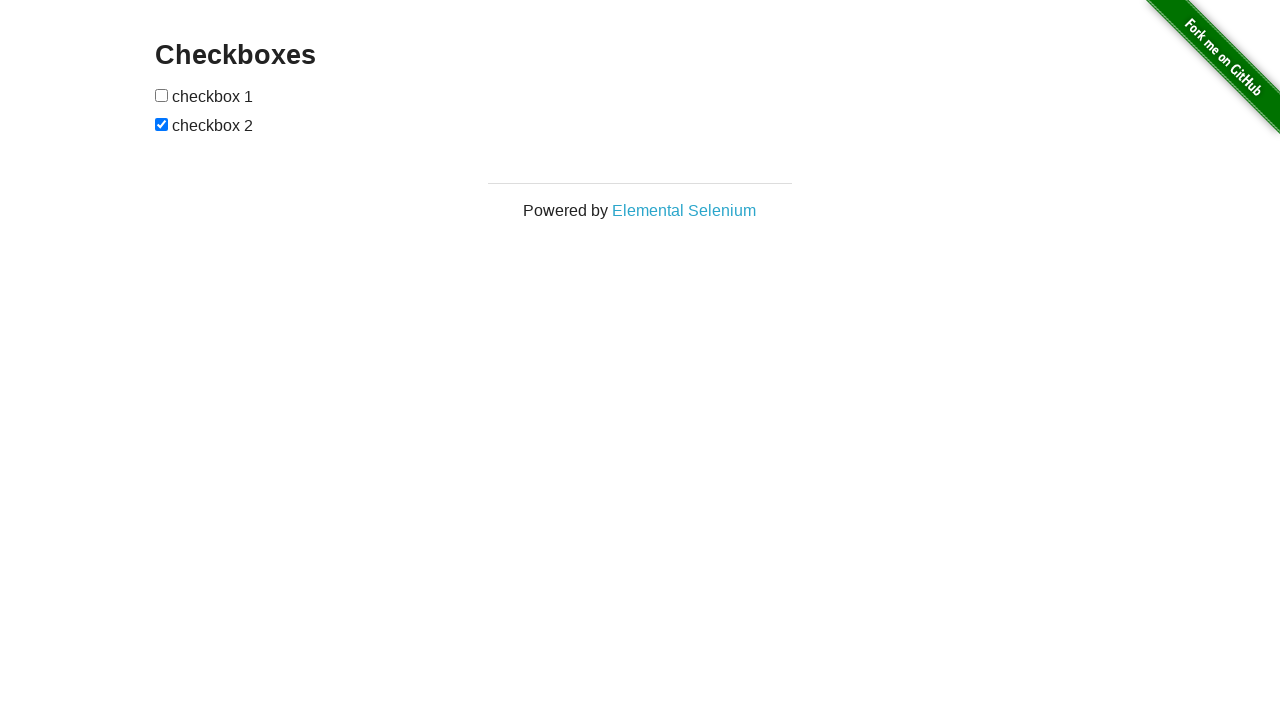

Located all checkbox inputs on the page
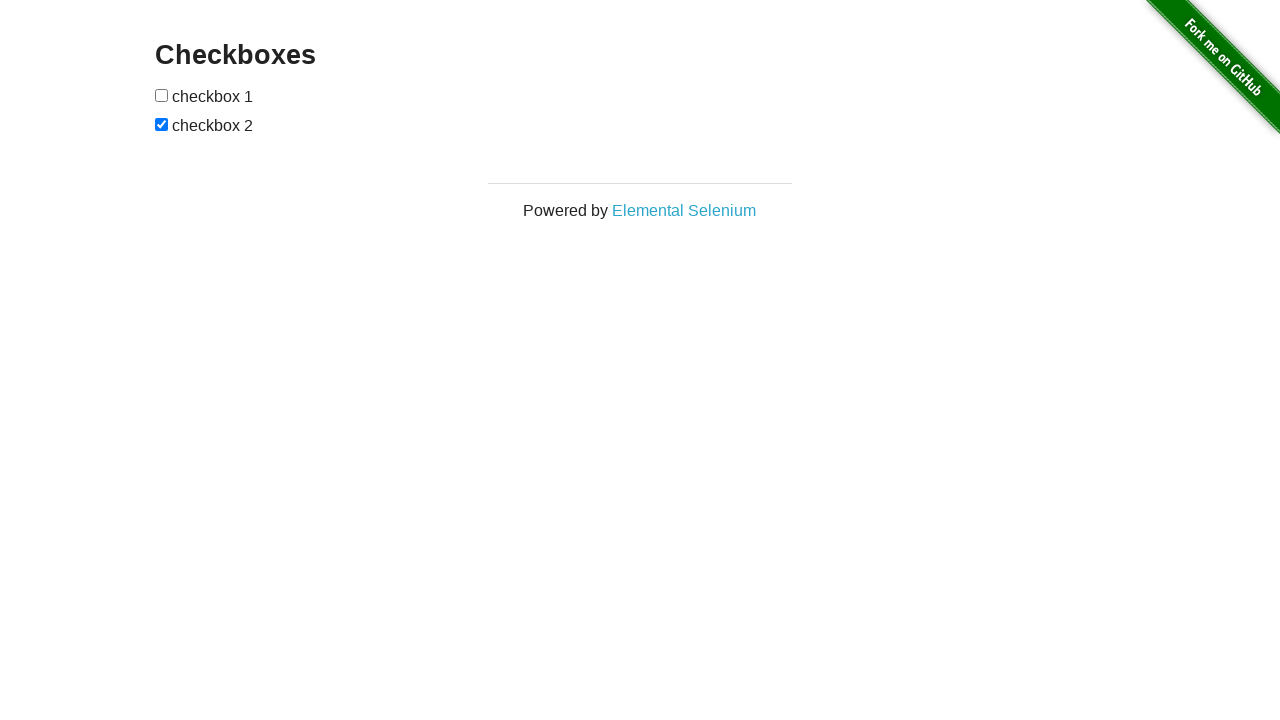

Selected the second checkbox element
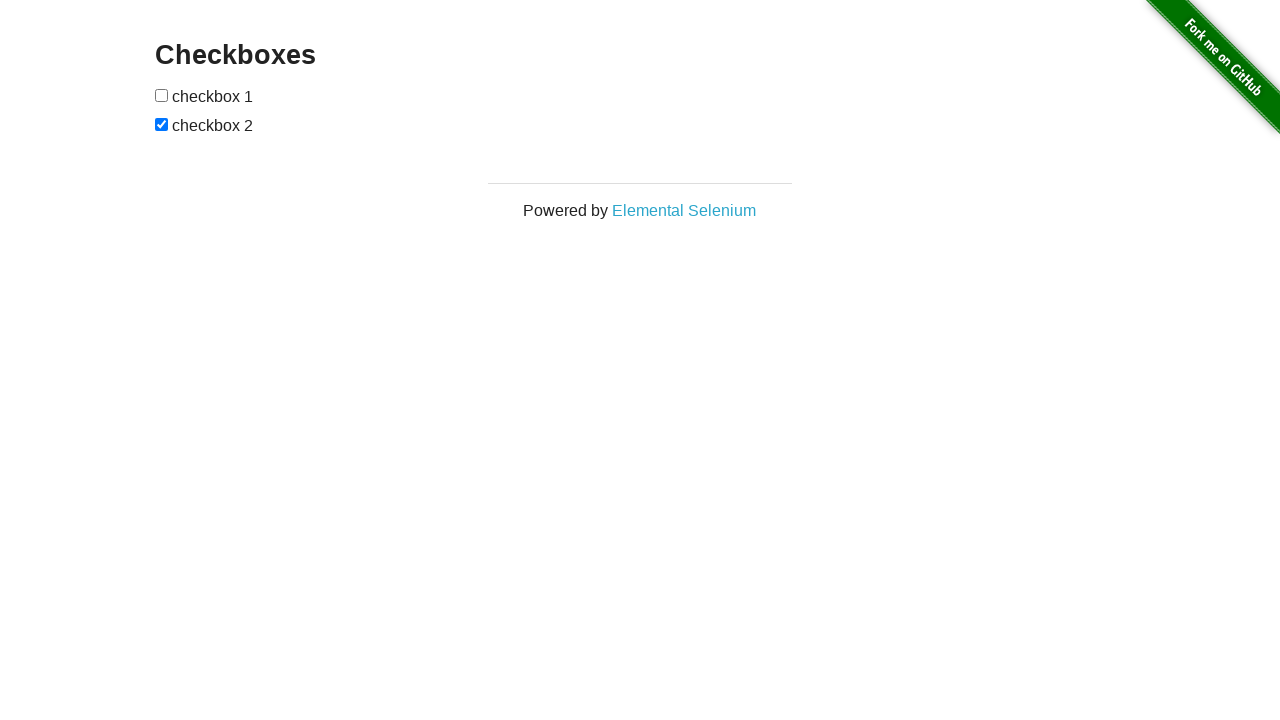

Clicked the second checkbox to deselect it at (162, 124) on input >> nth=1
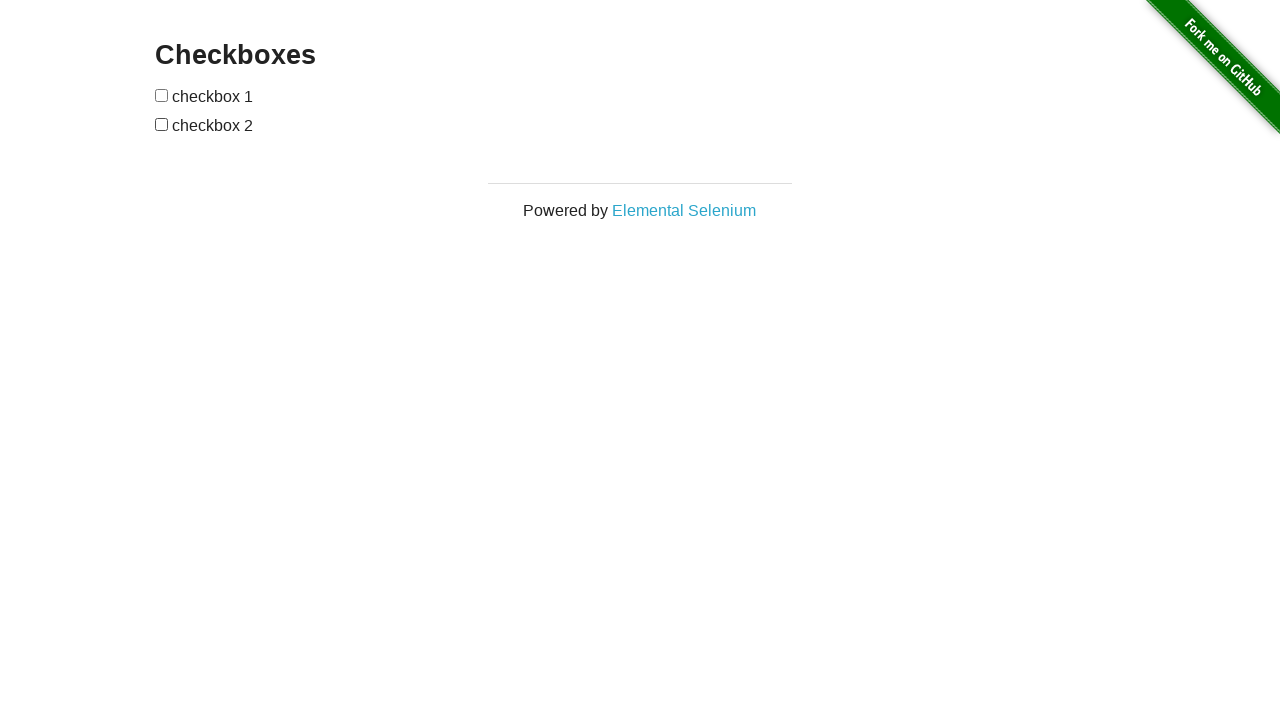

Verified second checkbox is now unchecked
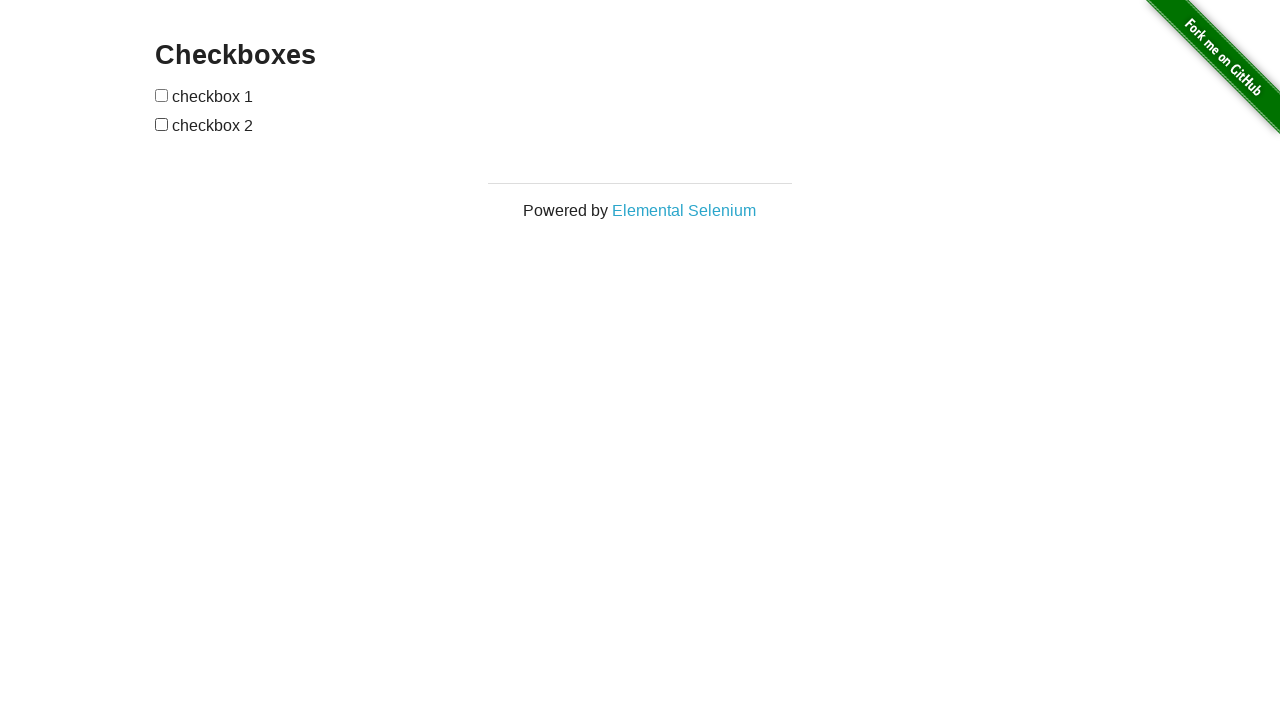

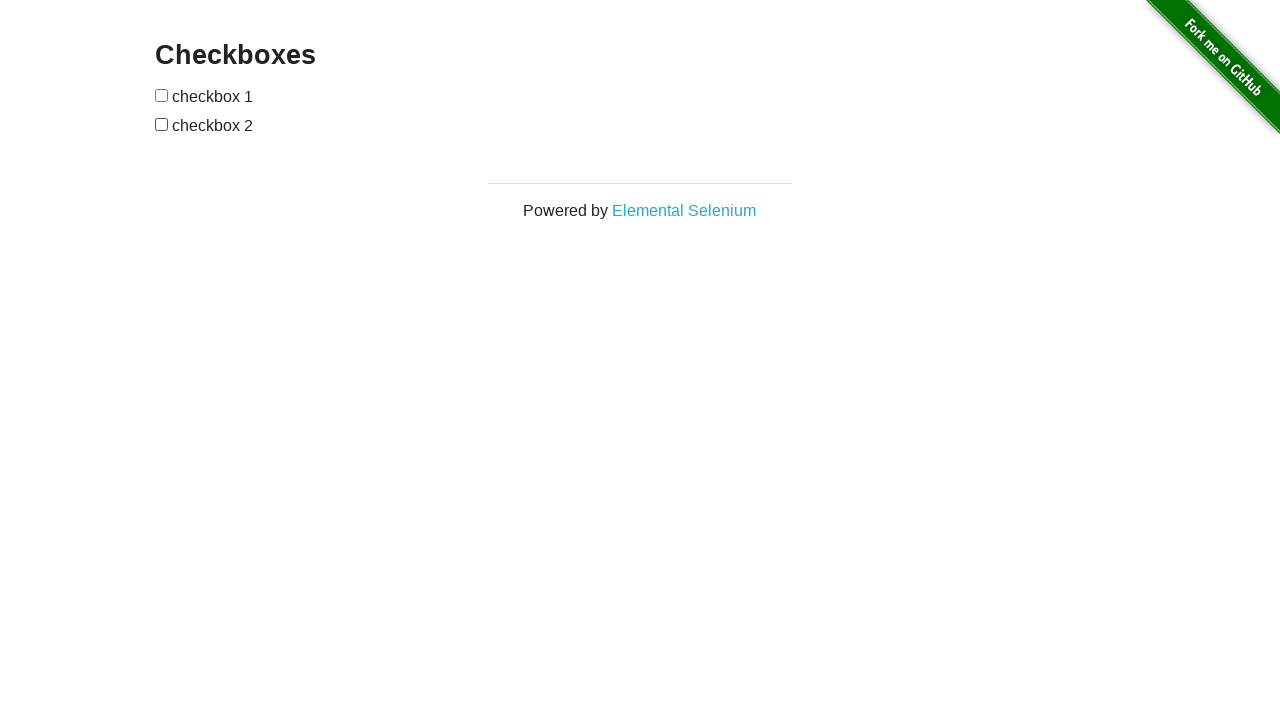